Tests the challenging DOM page by clicking through all buttons in the first column of the example div, iterating through each button sequentially.

Starting URL: https://the-internet.herokuapp.com/challenging_dom

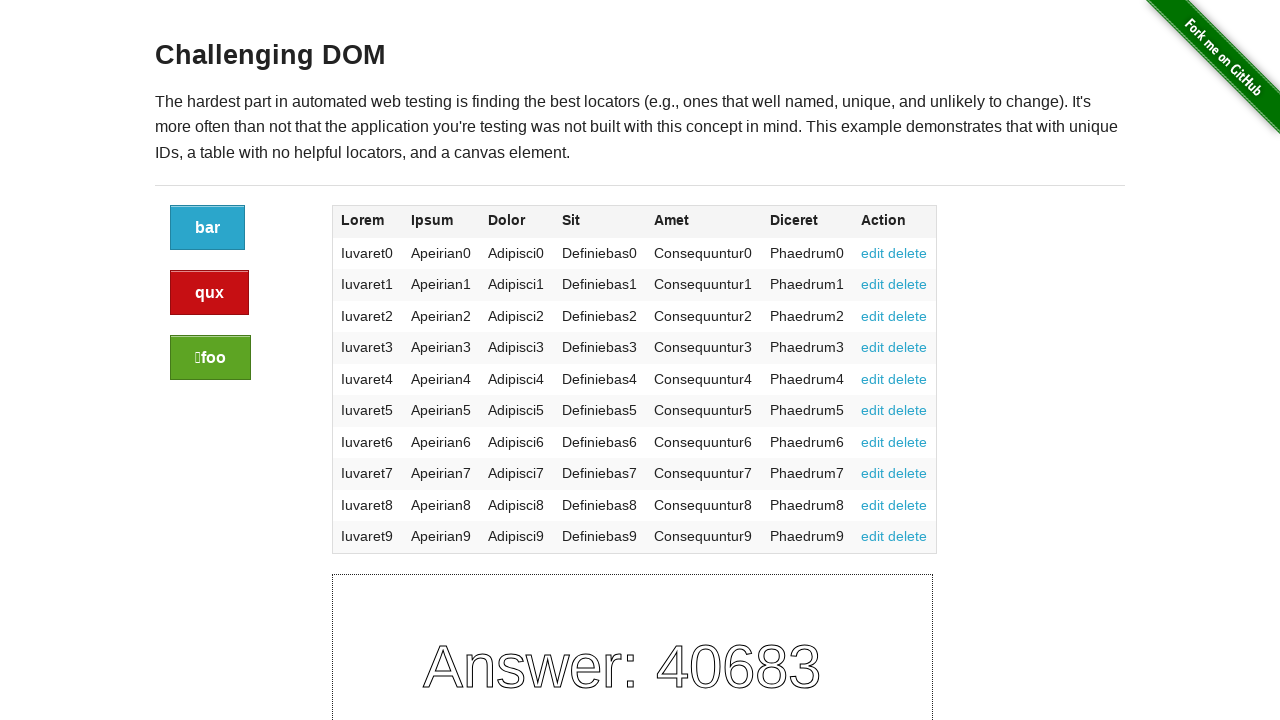

Navigated to challenging DOM page
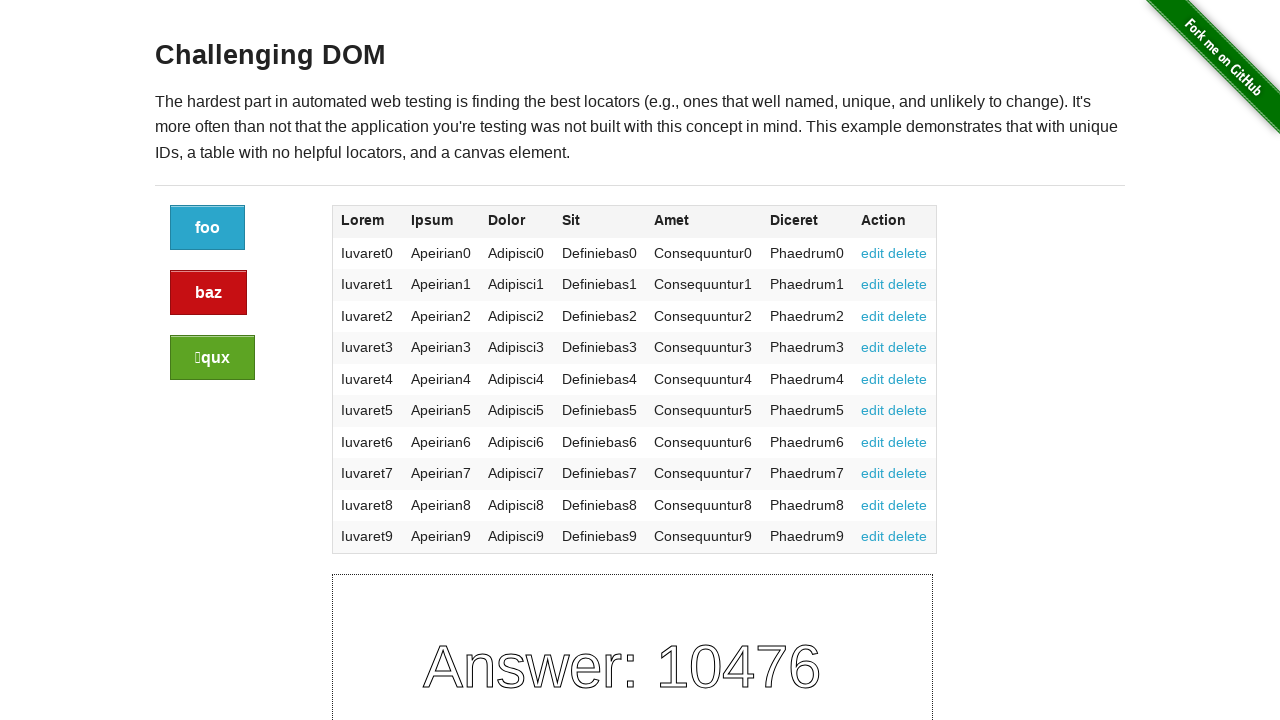

Located all buttons in the first column of the example div
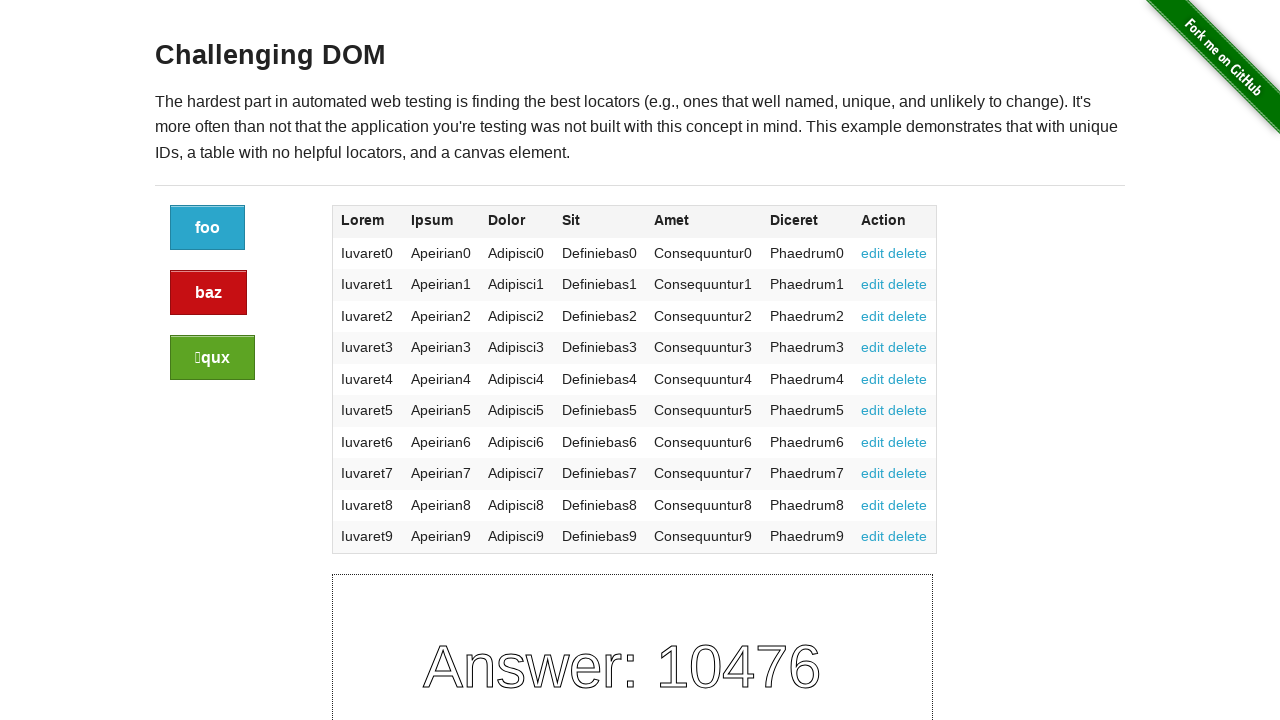

Clicked button 1 in the first column at (208, 228) on //div[@class='example']/div/div/div[1]/a[1]
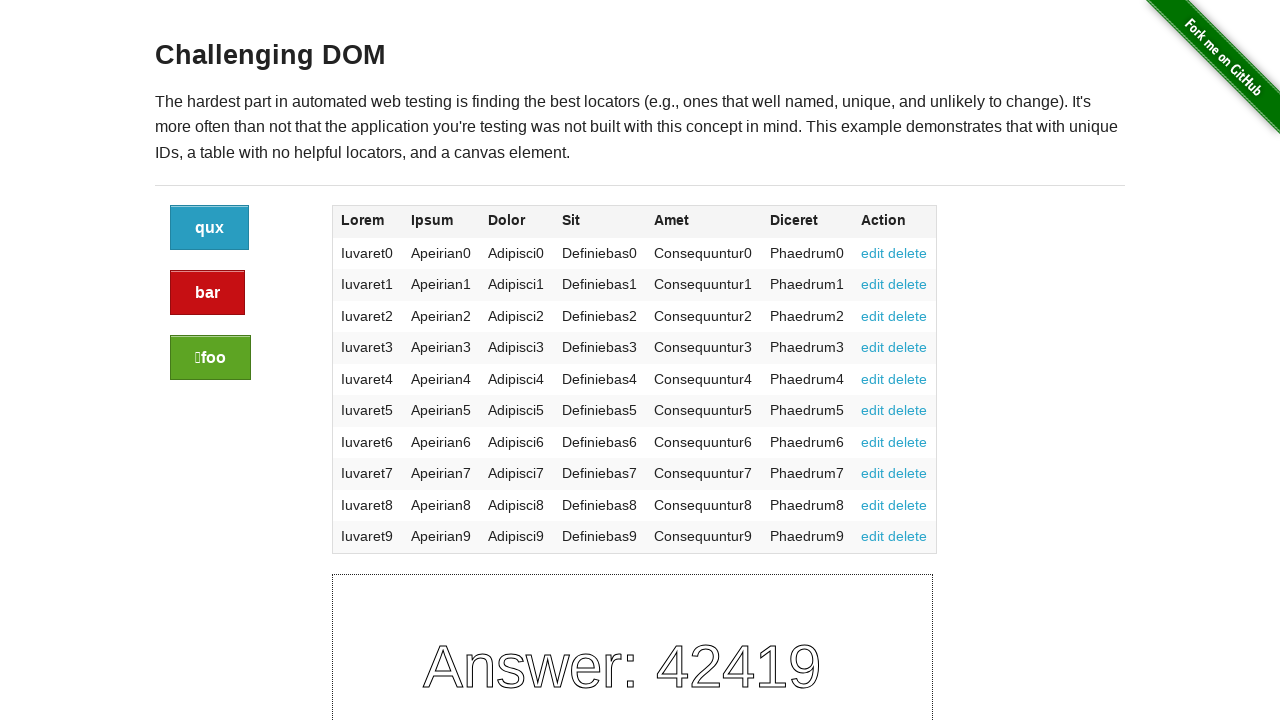

Clicked button 2 in the first column at (208, 293) on //div[@class='example']/div/div/div[1]/a[2]
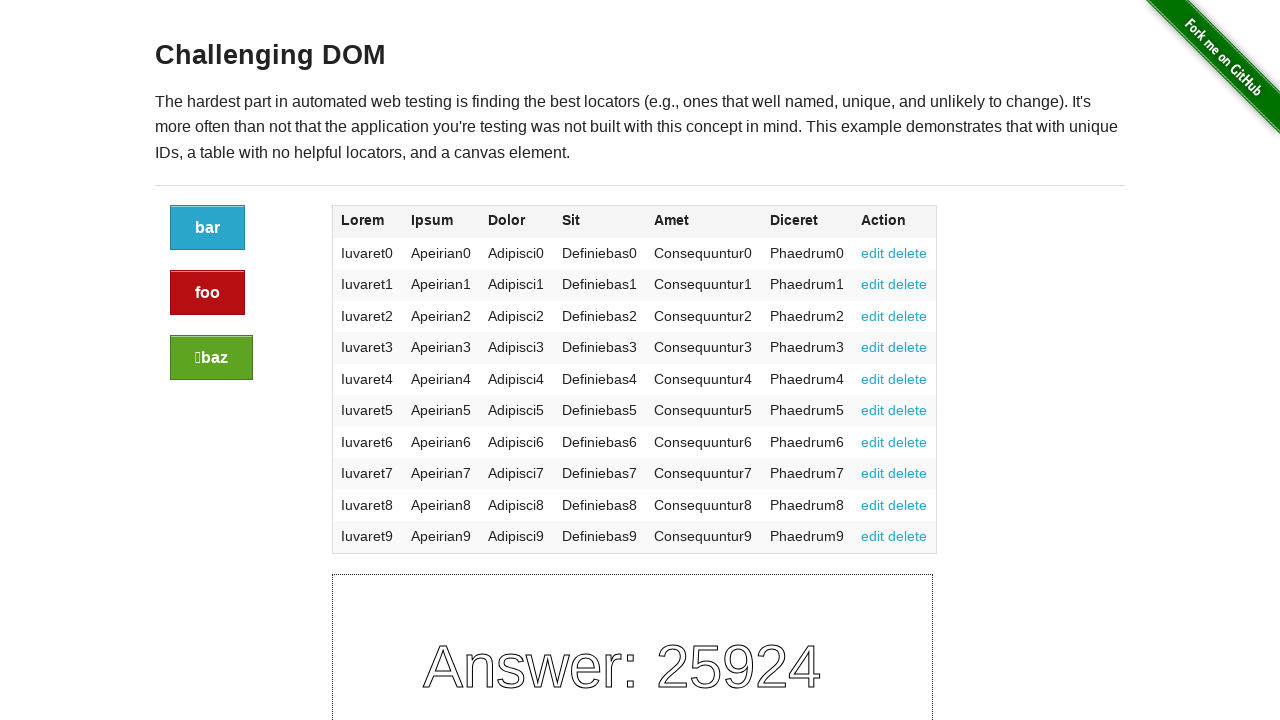

Clicked button 3 in the first column at (212, 358) on //div[@class='example']/div/div/div[1]/a[3]
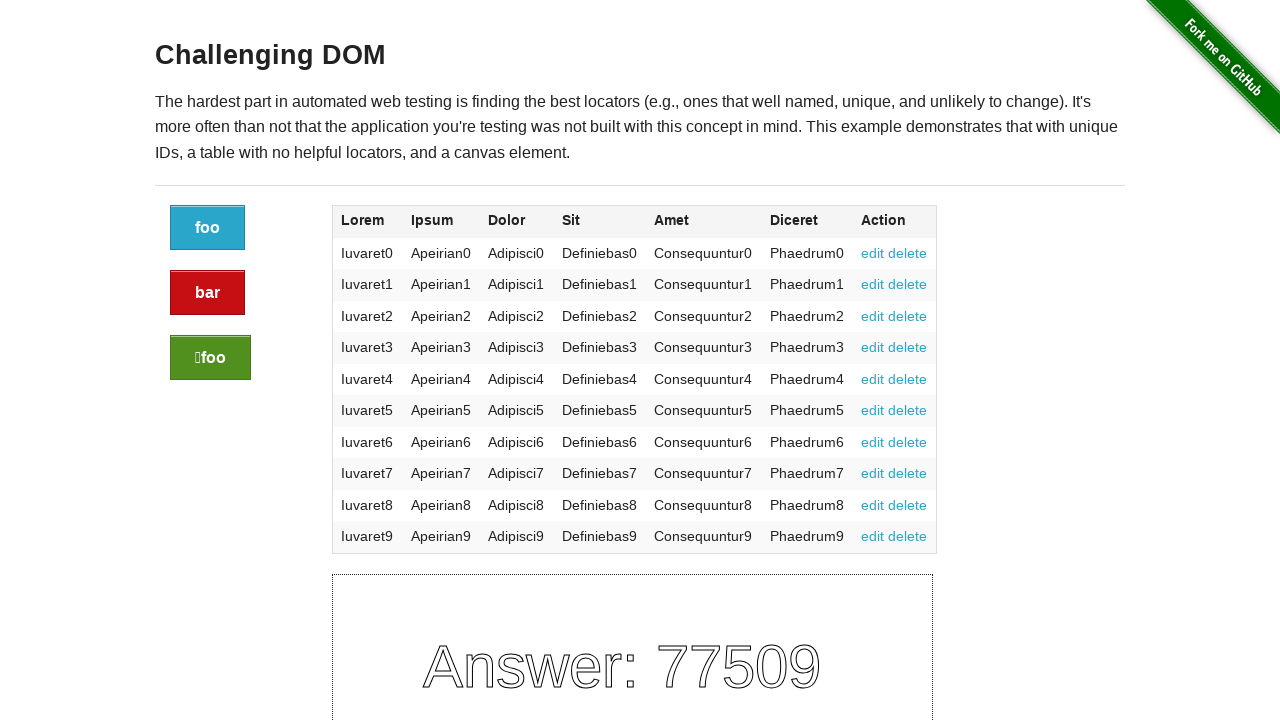

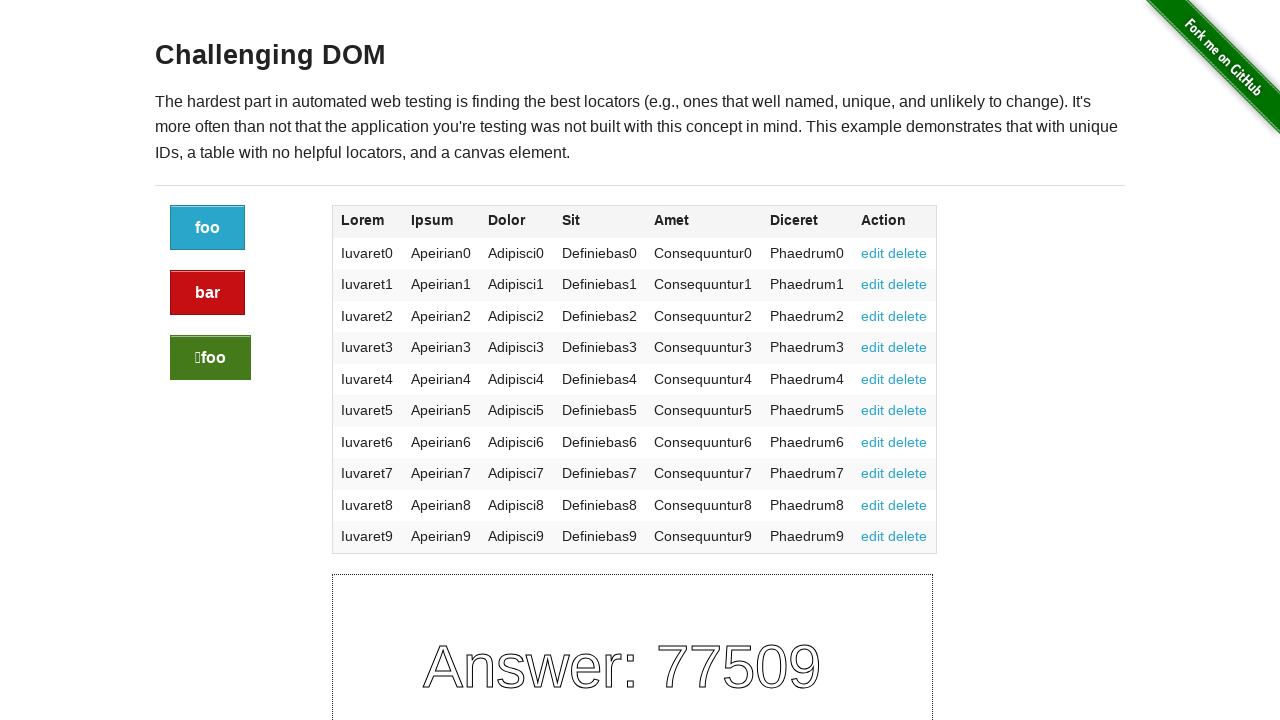